Fills out a complete form with personal information, education level, and experience, then submits it and verifies the success message

Starting URL: https://formy-project.herokuapp.com/form

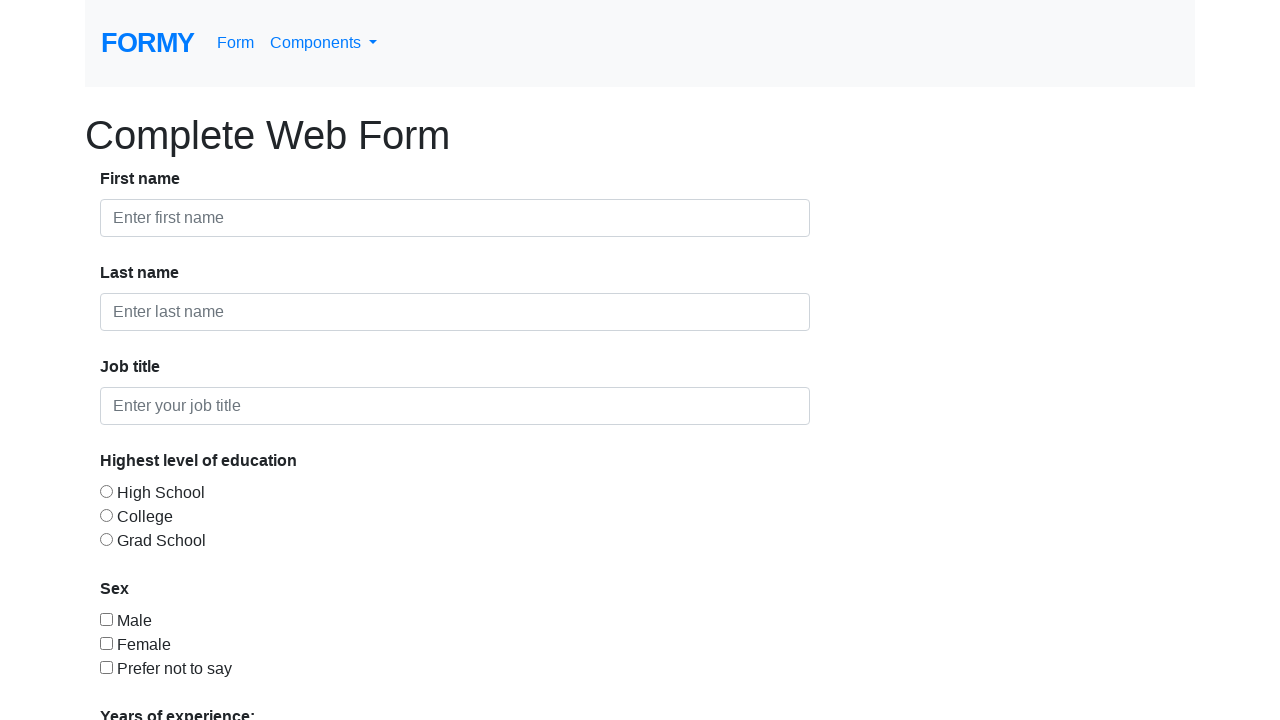

Filled first name field with 'John' on //input[@id="first-name"]
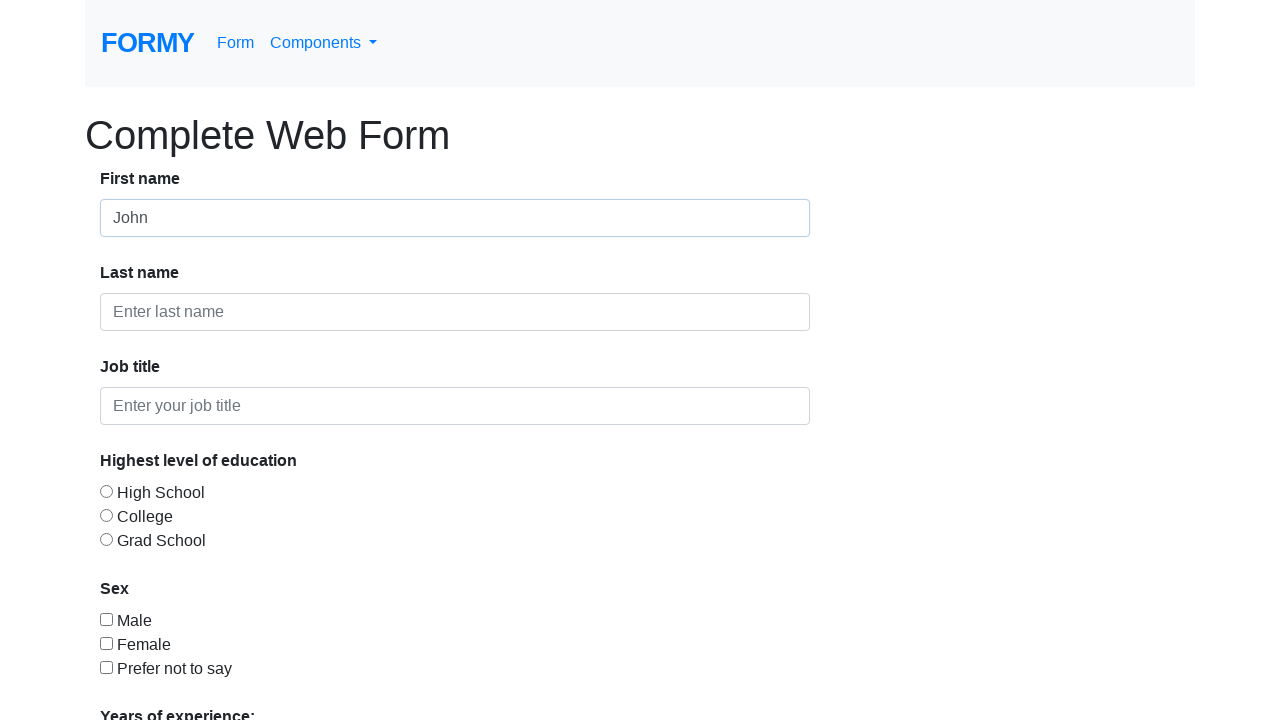

Filled last name field with 'Smith' on //input[@id="last-name"]
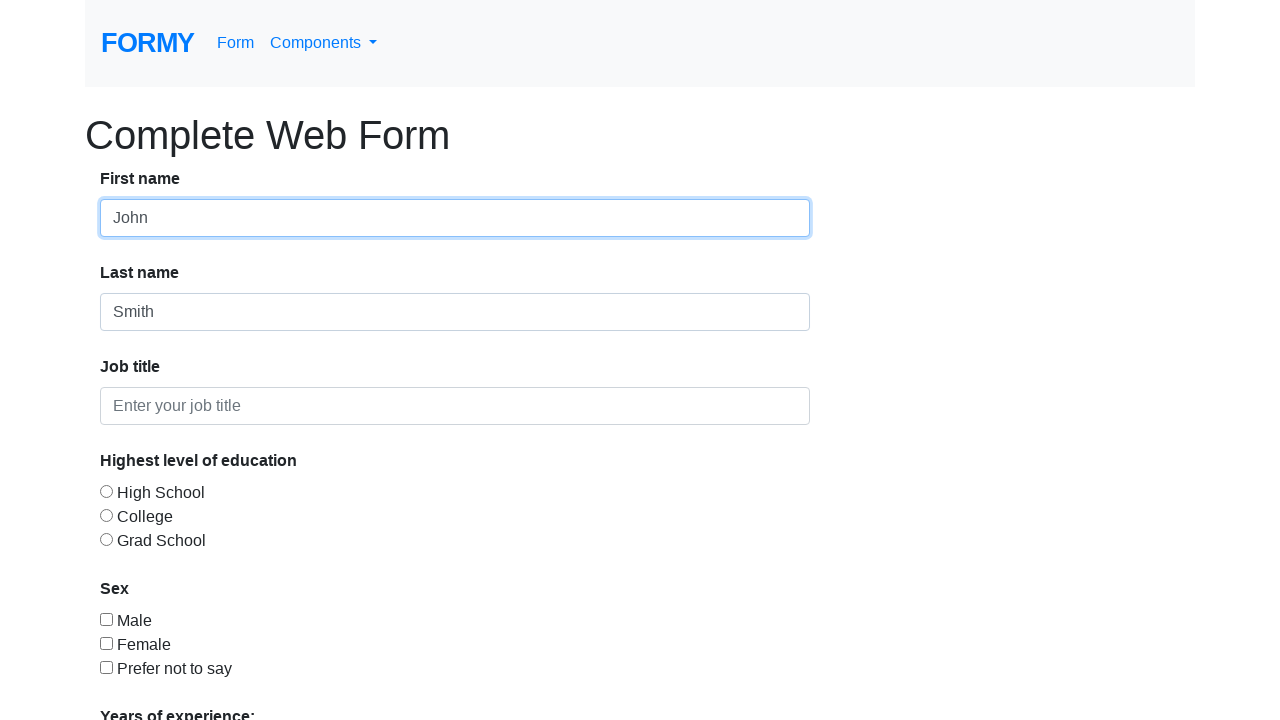

Filled job title field with 'Tester' on //input[@id="job-title"]
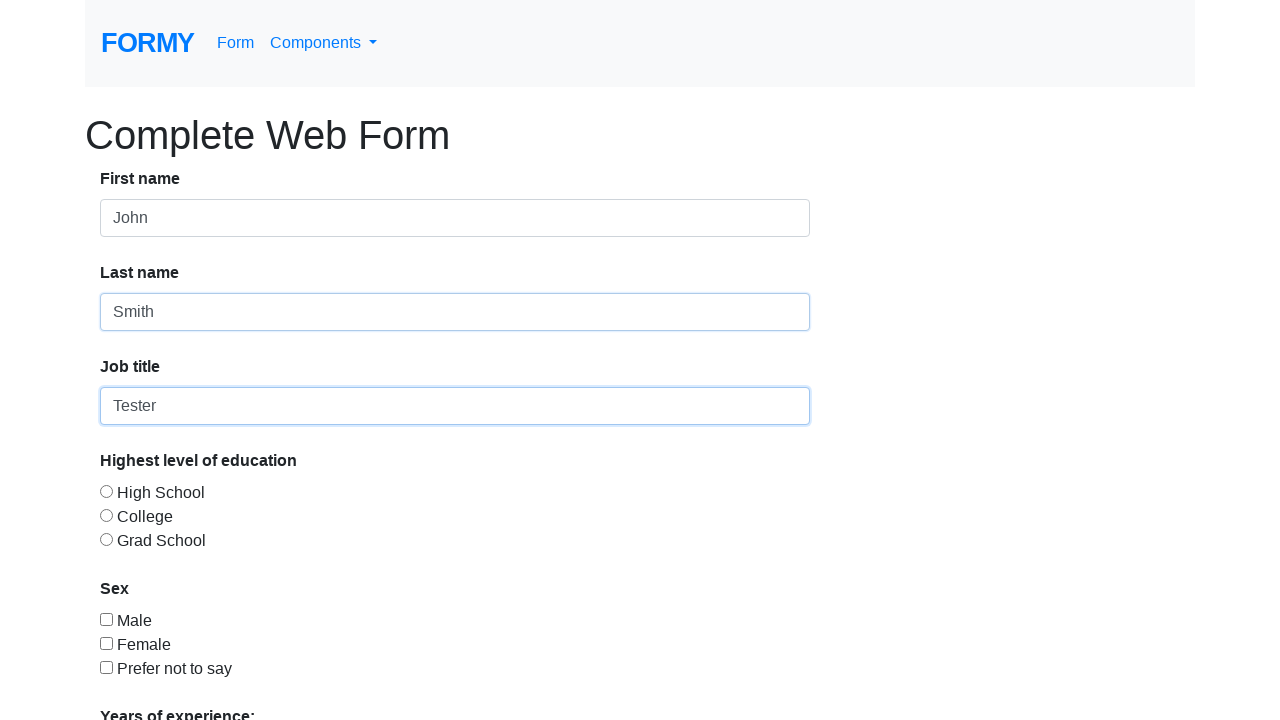

Selected High School education level at (106, 491) on xpath=//*[@id="radio-button-1"]
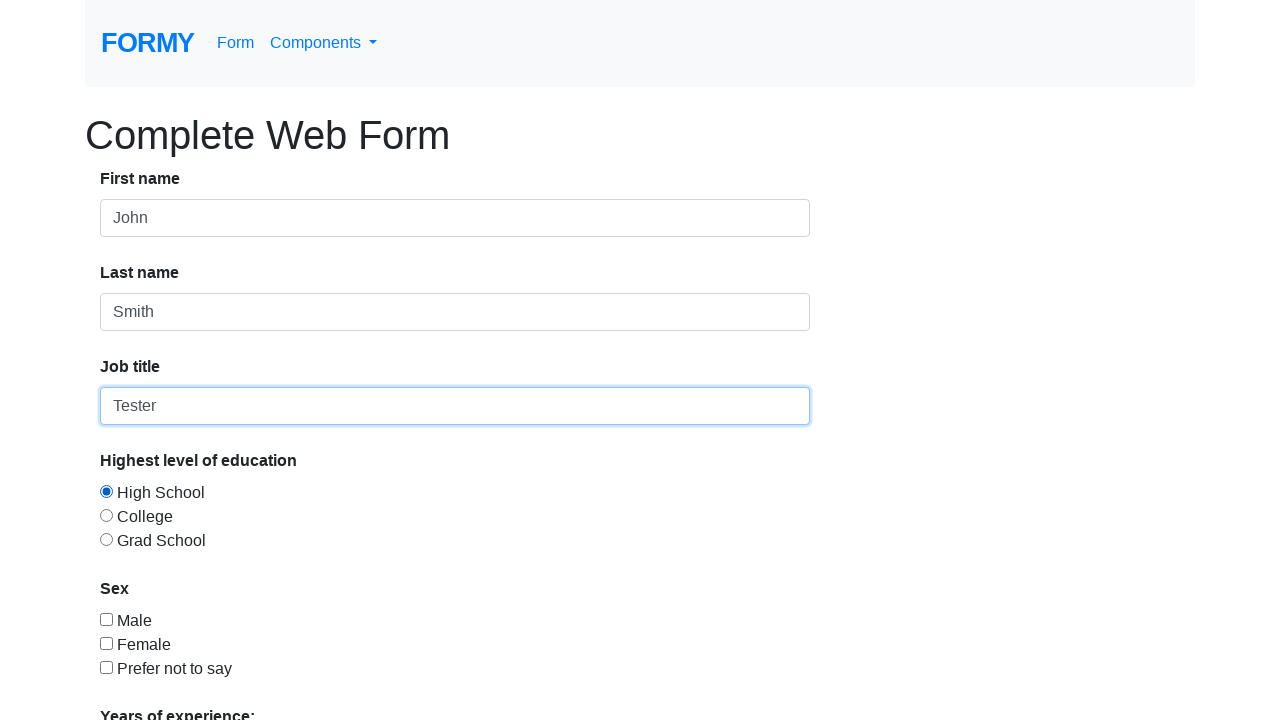

Selected Male gender checkbox at (106, 619) on xpath=//*[@id="checkbox-1"]
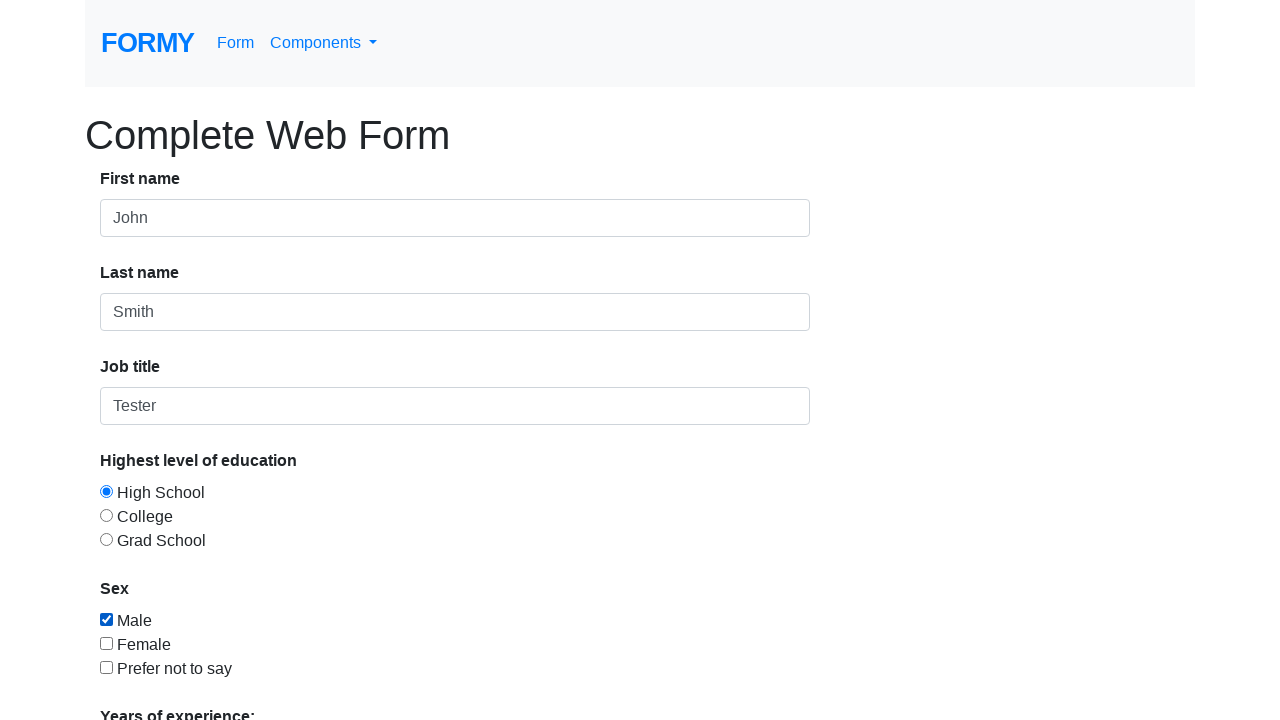

Selected 0-1 years of experience from dropdown on //*[@id="select-menu"]
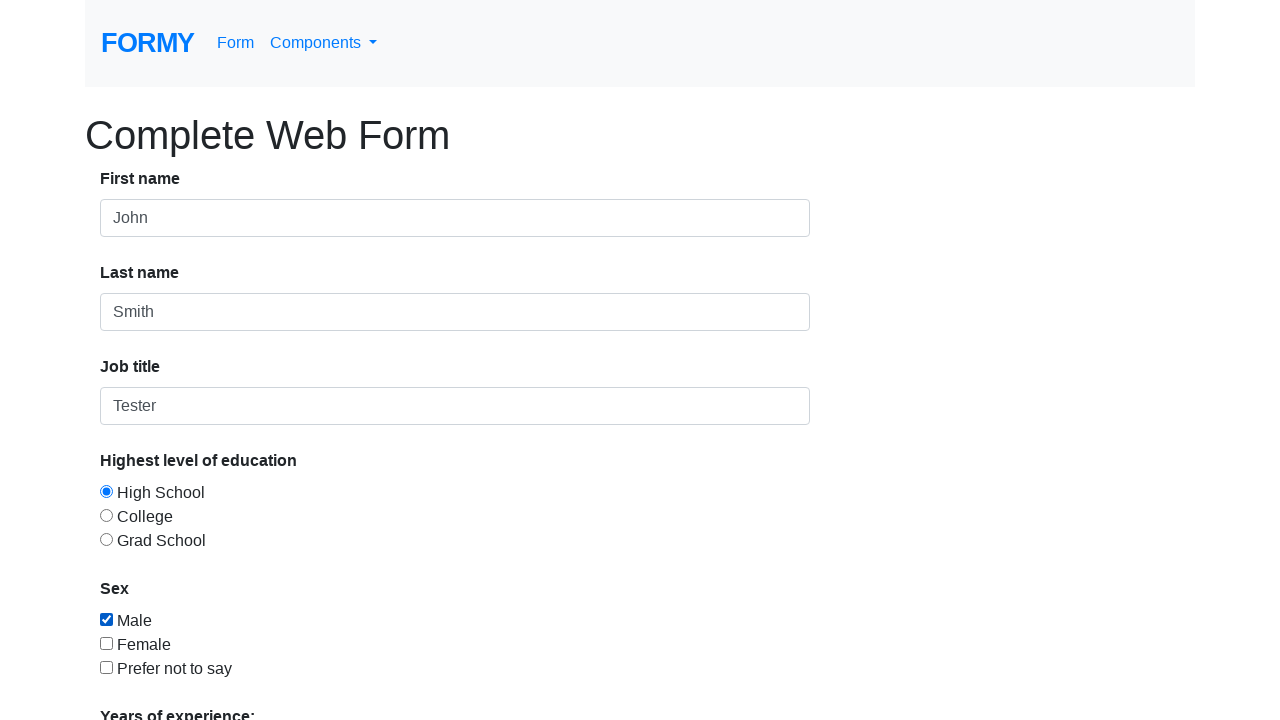

Clicked on date picker field at (270, 613) on xpath=//*[@id="datepicker"]
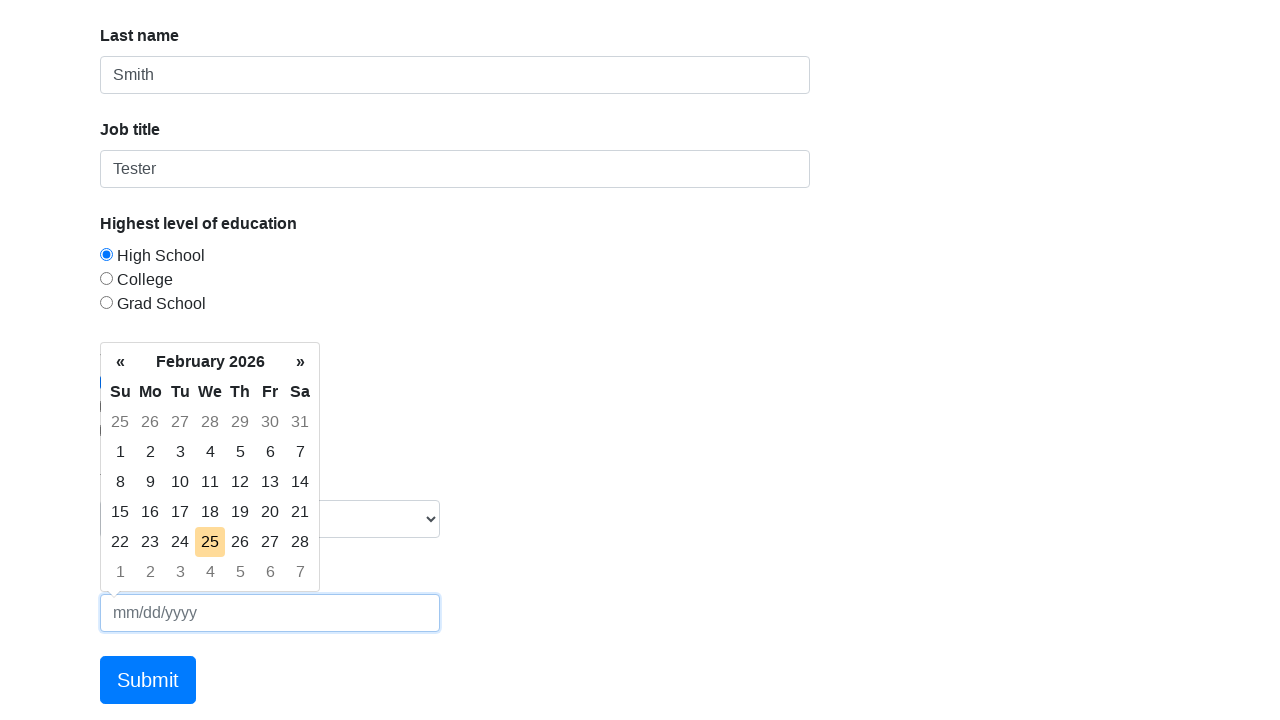

Clicked form submit button at (148, 680) on xpath=//a[@role="button"]
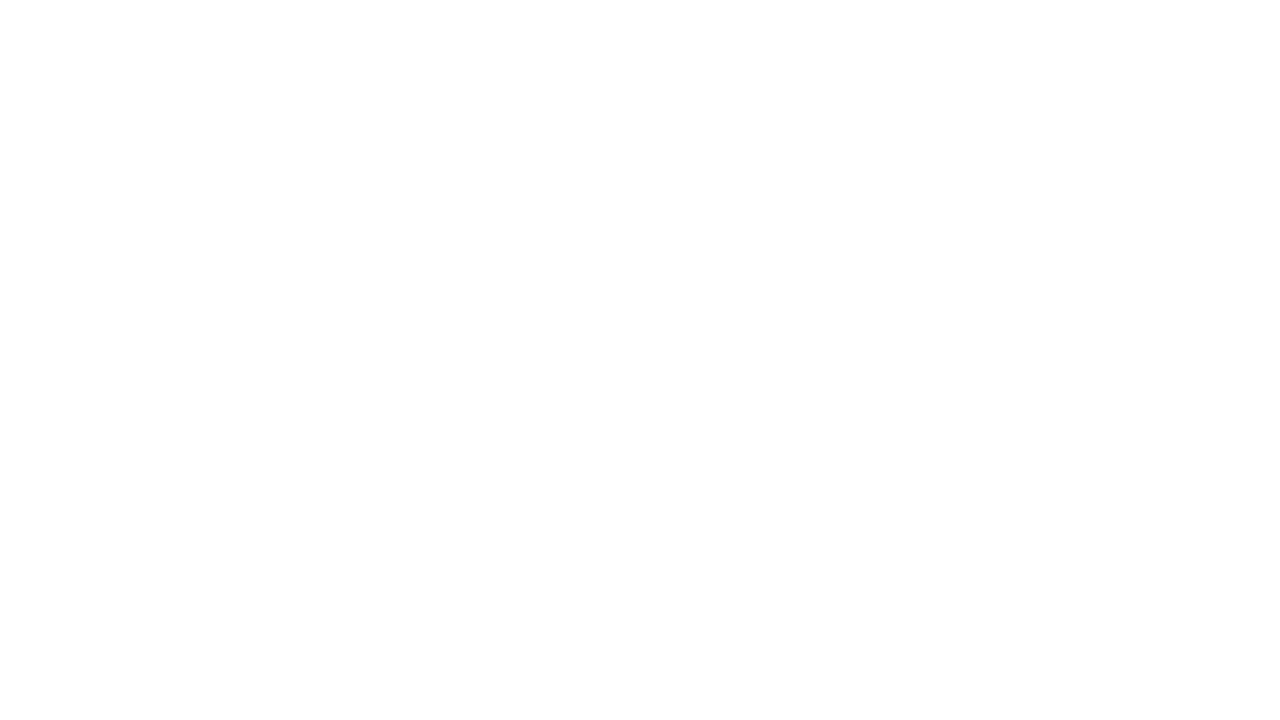

Success alert message appeared
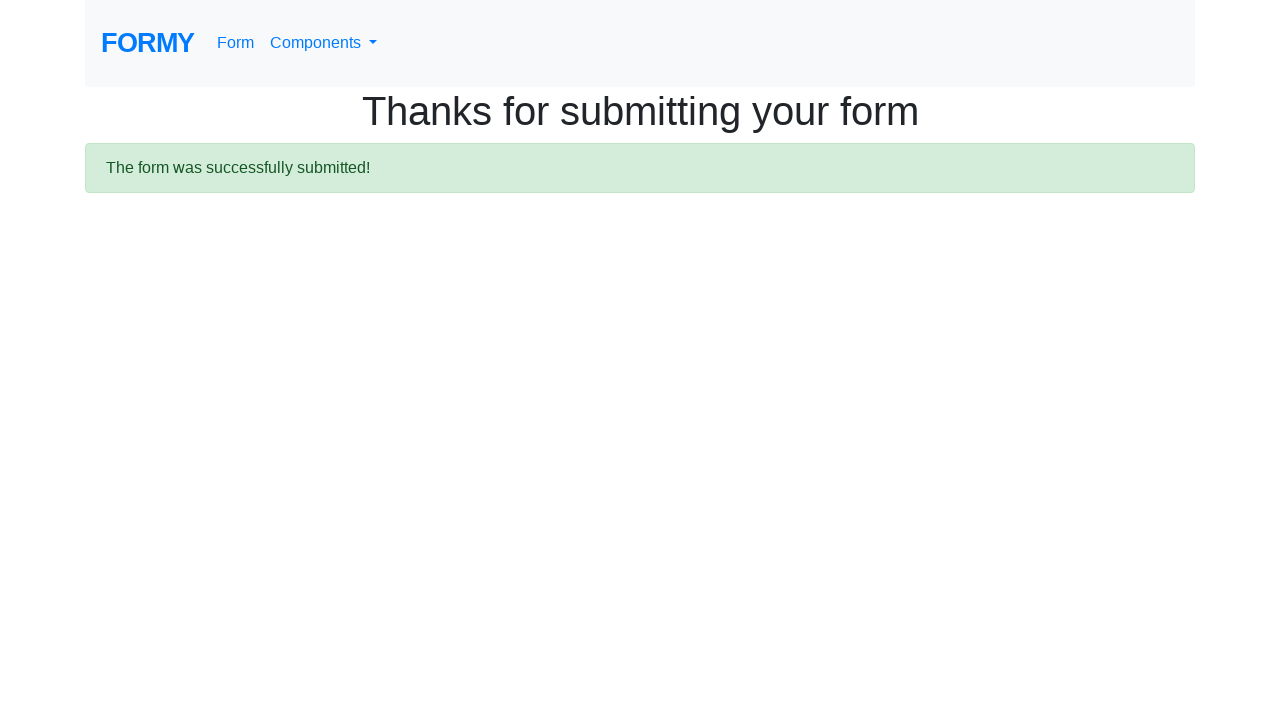

Retrieved success alert text content
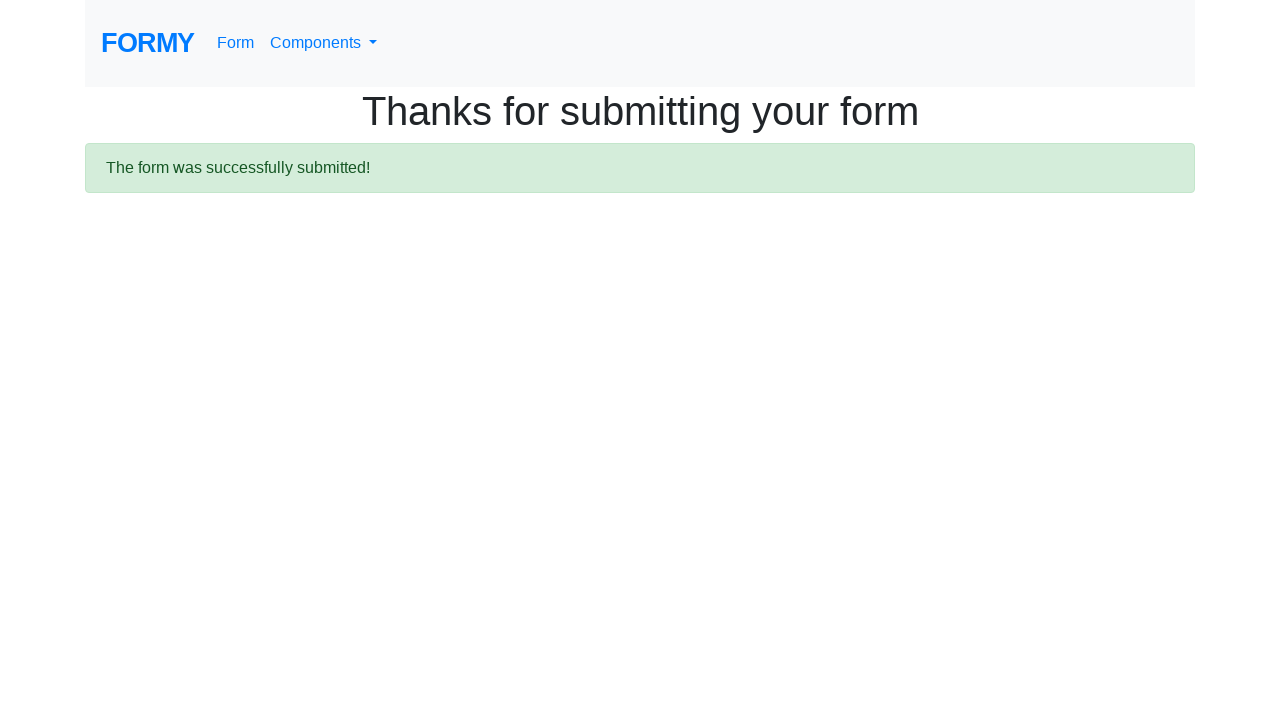

Verified success message: 'The form was successfully submitted!'
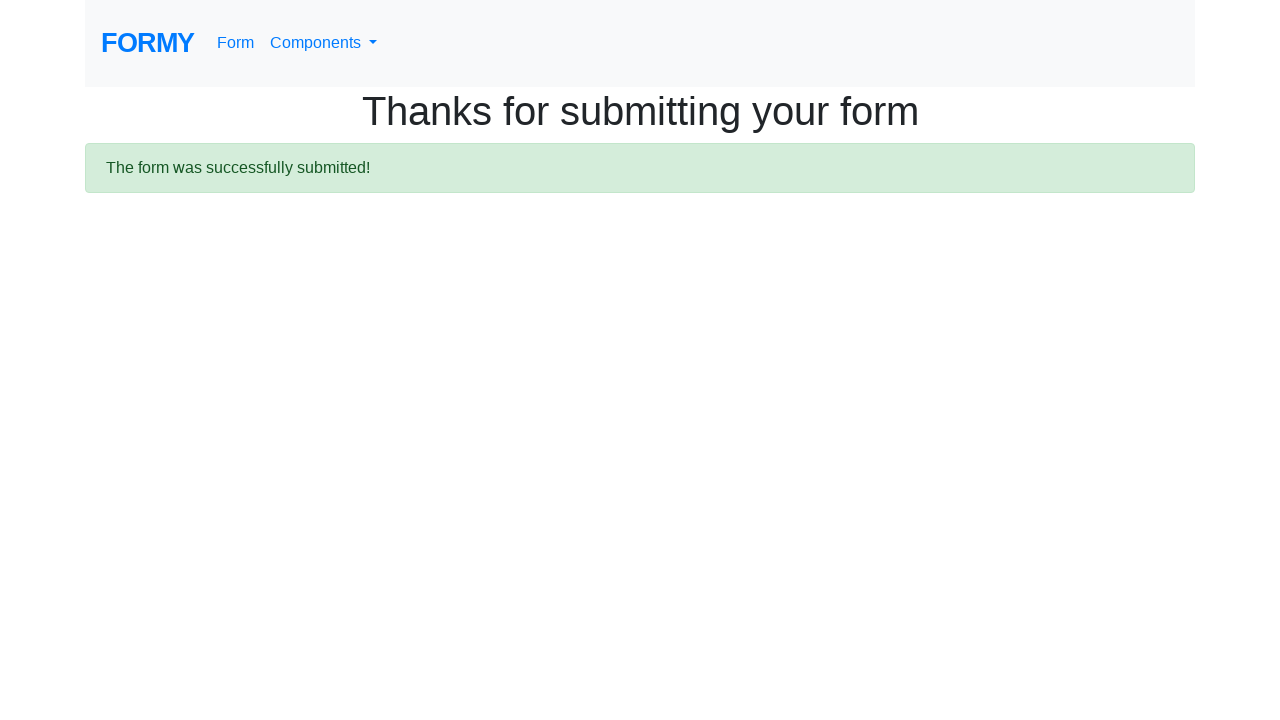

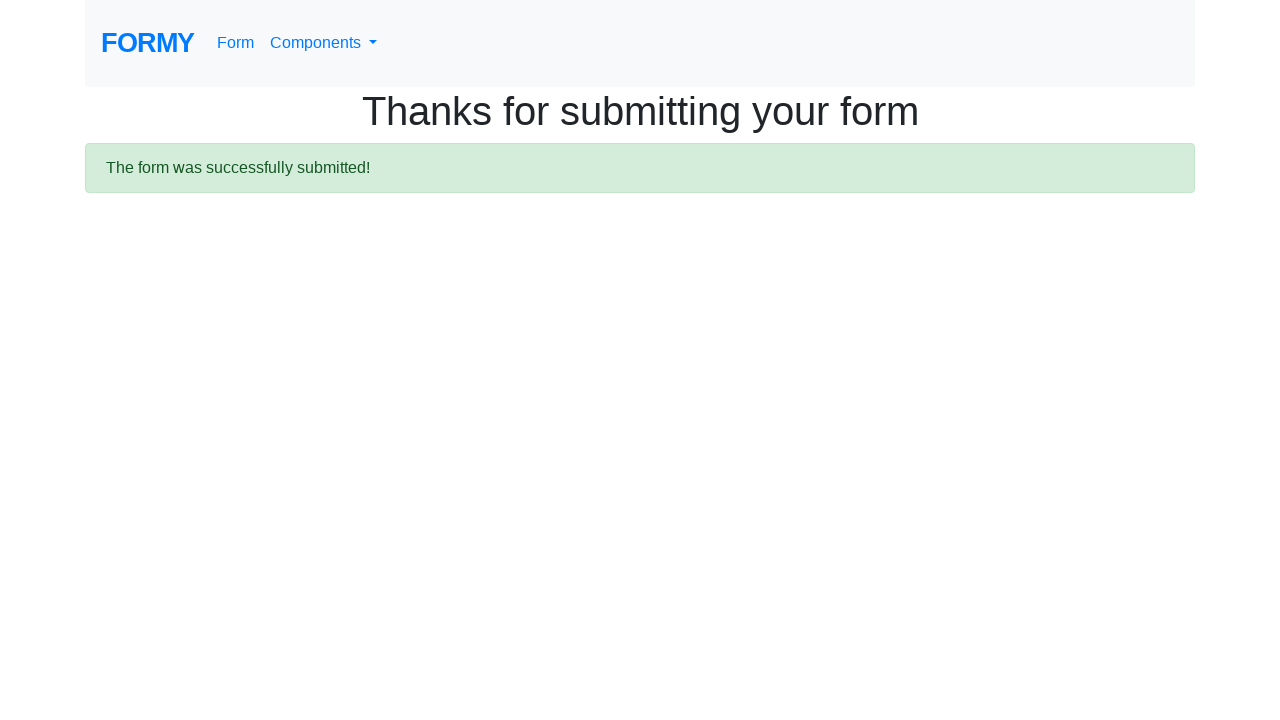